Tests the HOME navigation button by verifying its text and ensuring it stays on the home page when clicked

Starting URL: https://ancabota09.wixsite.com/intern

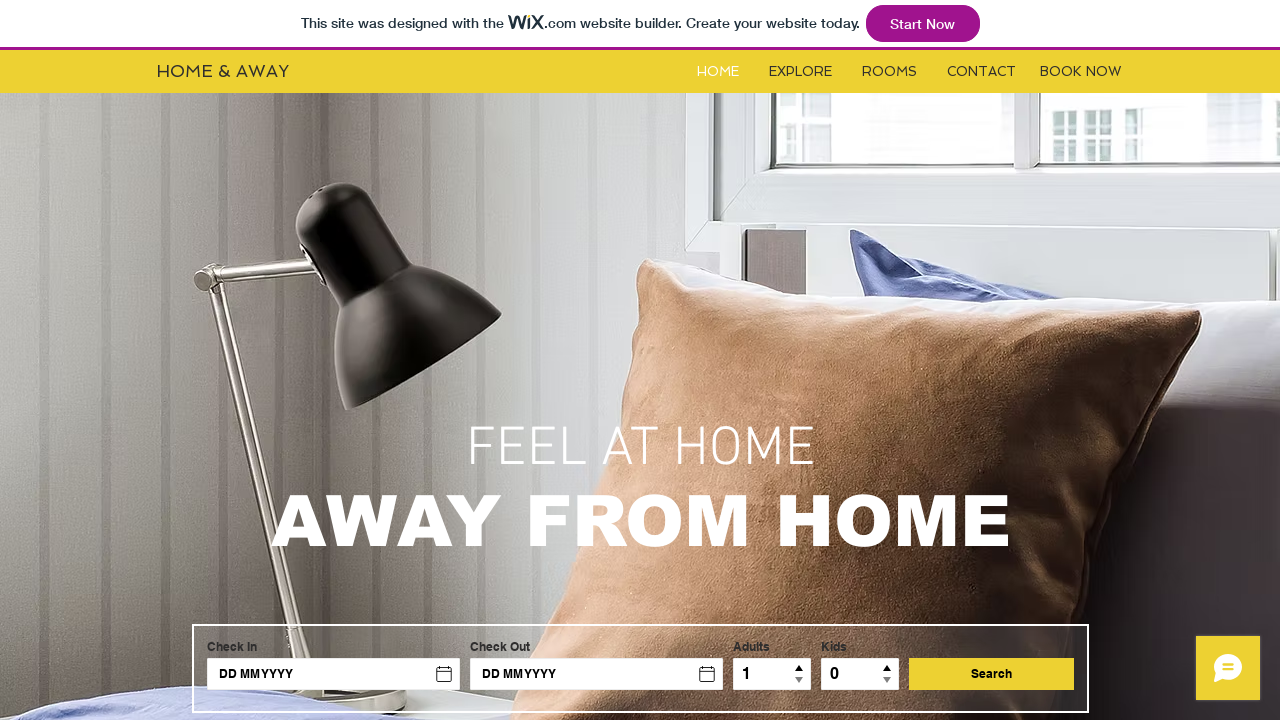

Clicked HOME navigation button at (718, 72) on #i6kl732v0label
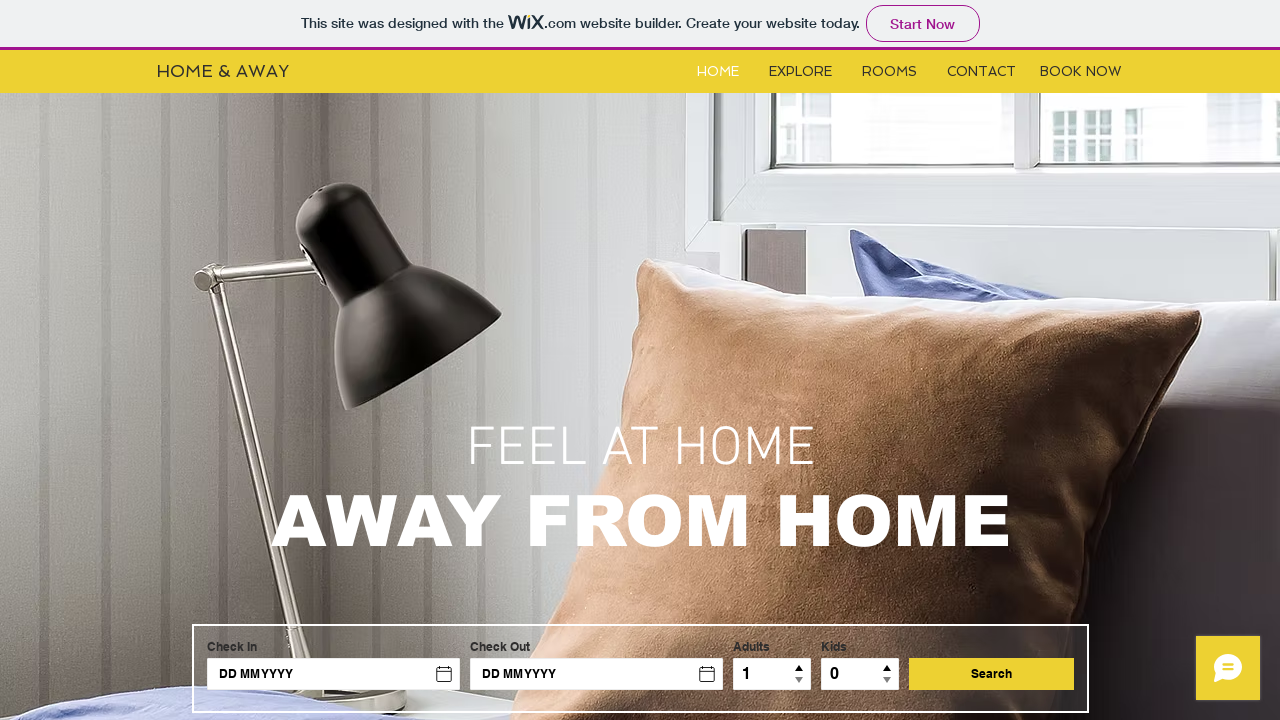

Verified that clicking HOME button keeps user on home page at https://ancabota09.wixsite.com/intern
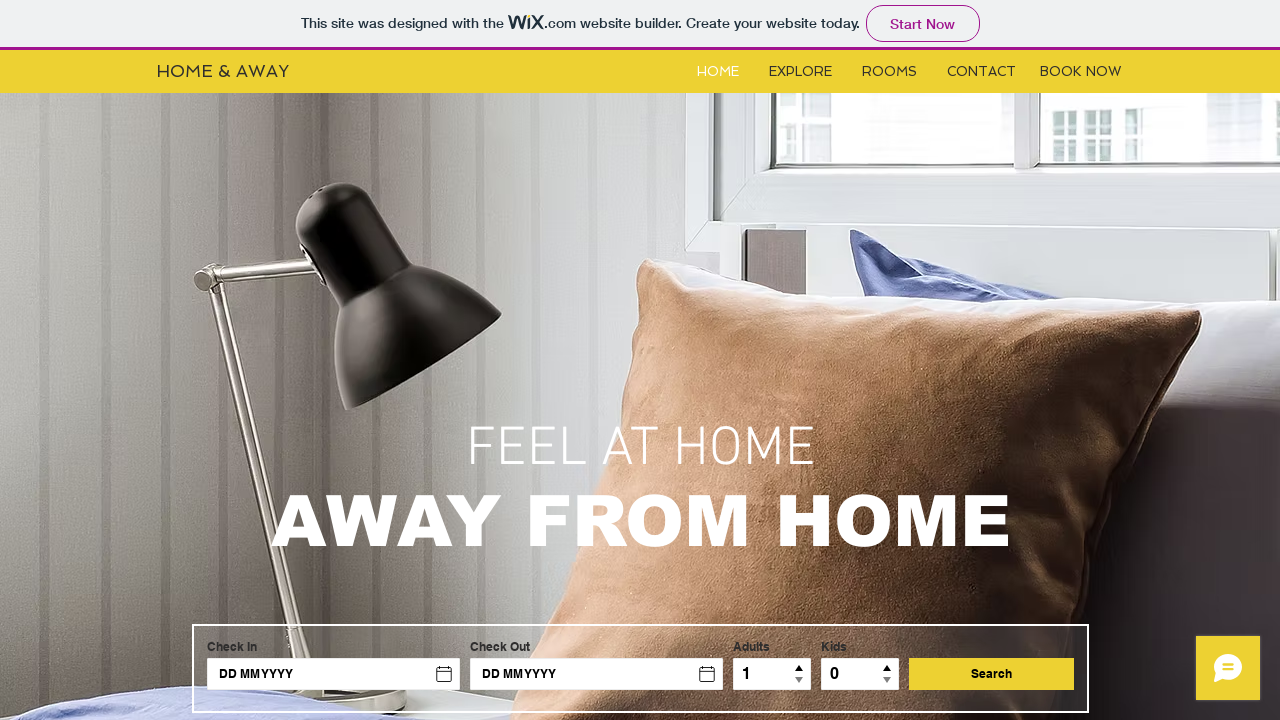

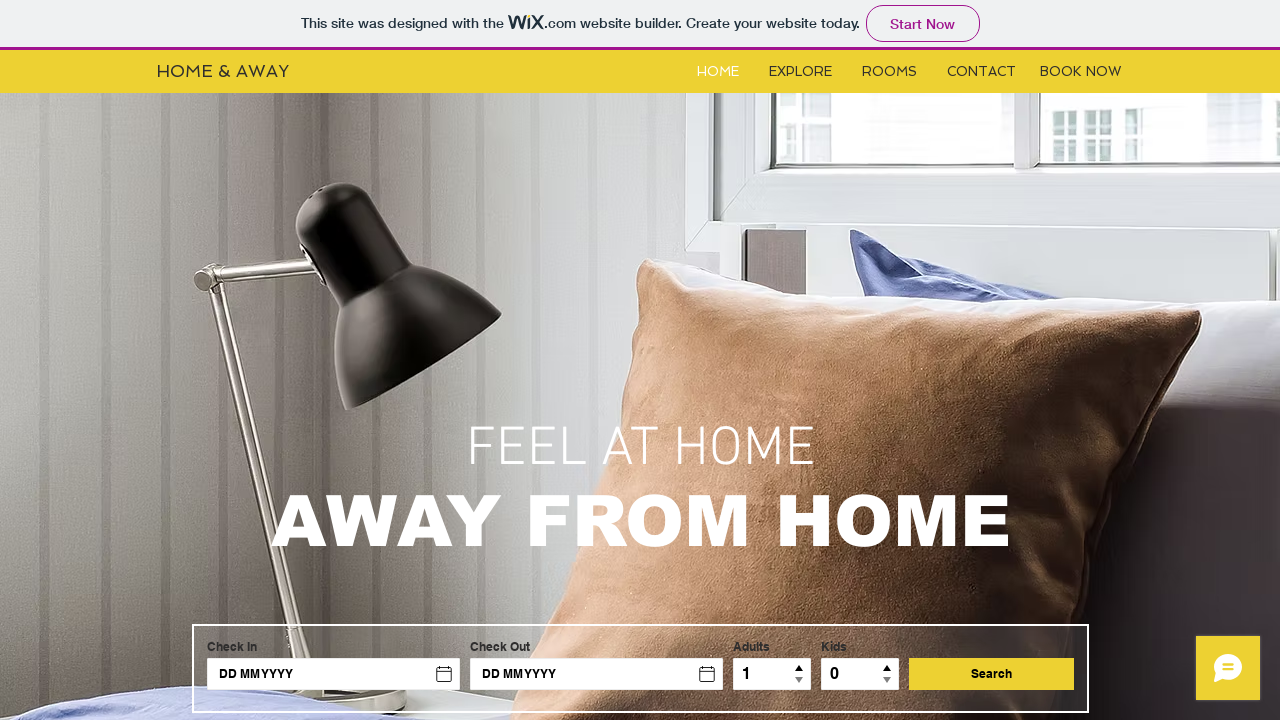